Tests a training form submission by filling in personal information fields including first name, last name, email, contact number, and message, then submitting the form

Starting URL: https://v1.training-support.net/selenium/simple-form

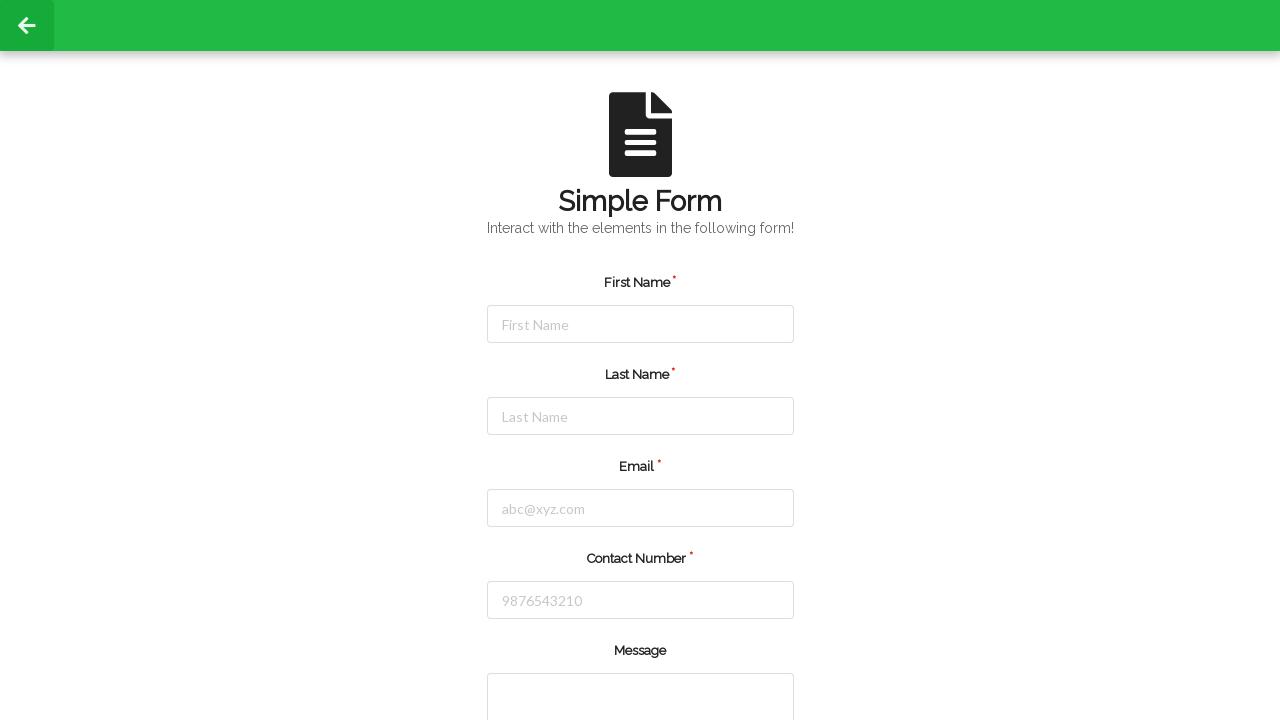

Navigated to training form page
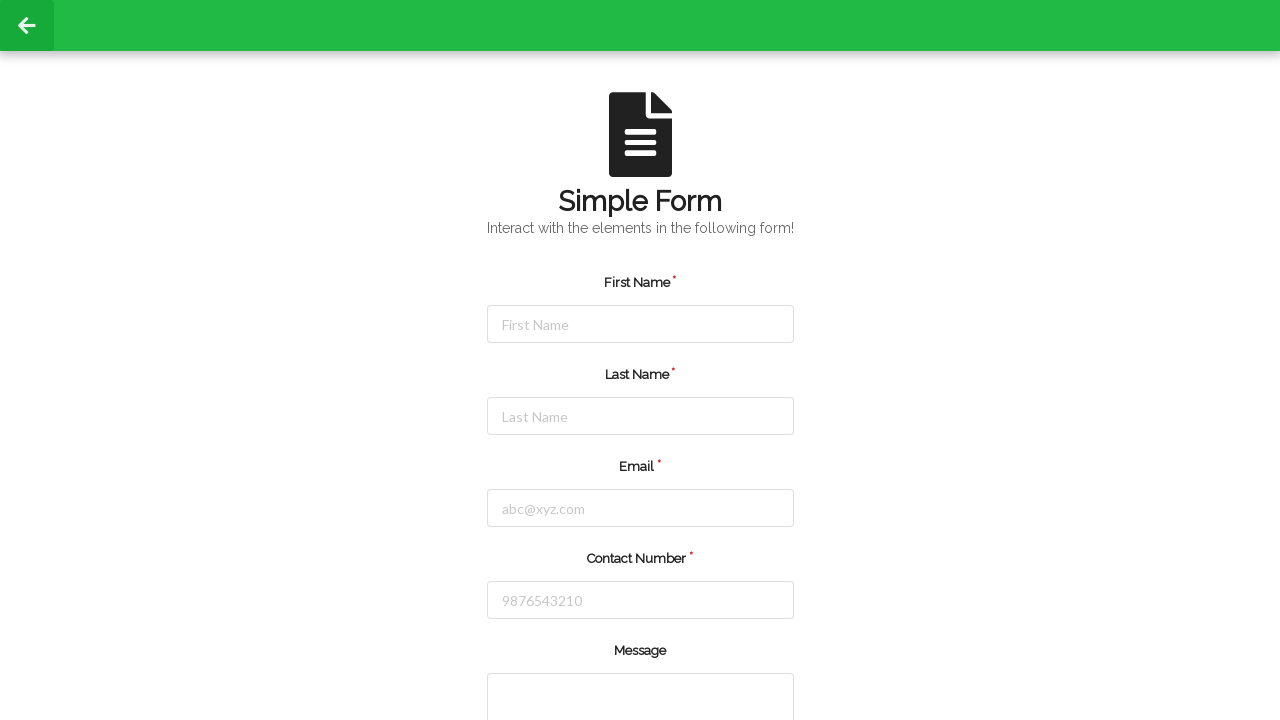

Filled first name field with 'John' on #firstName
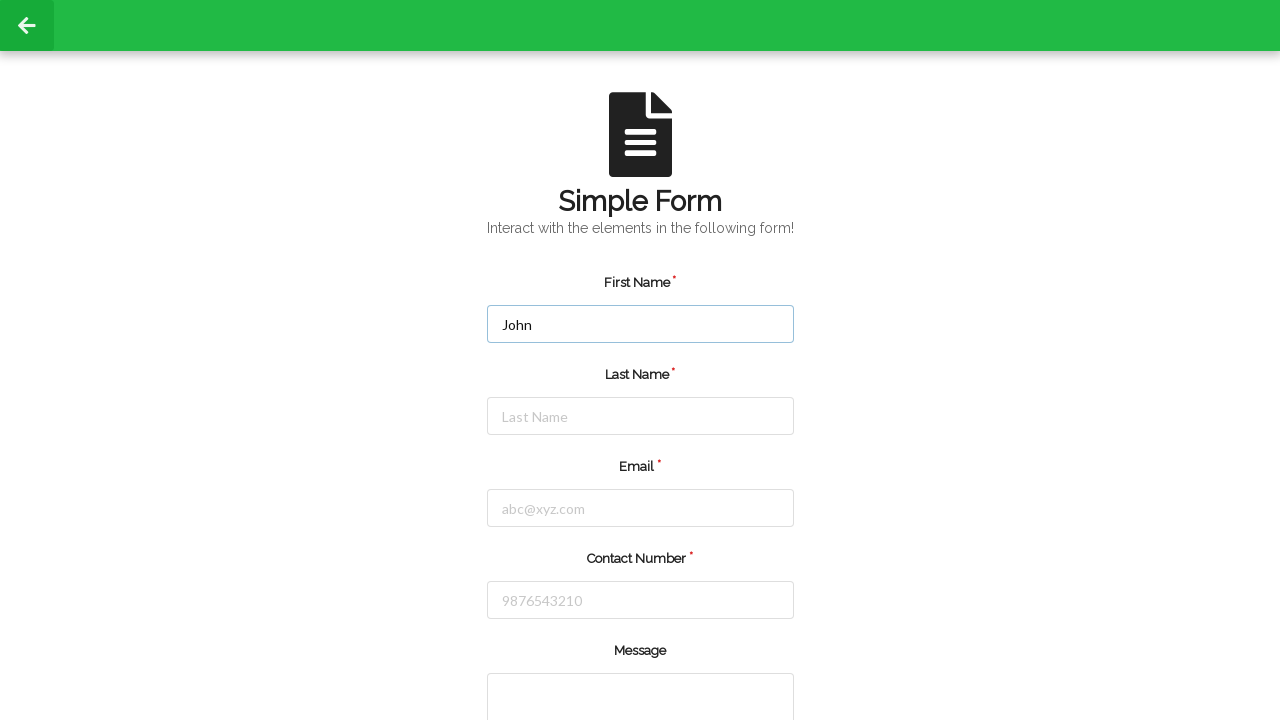

Filled last name field with 'Smith' on #lastName
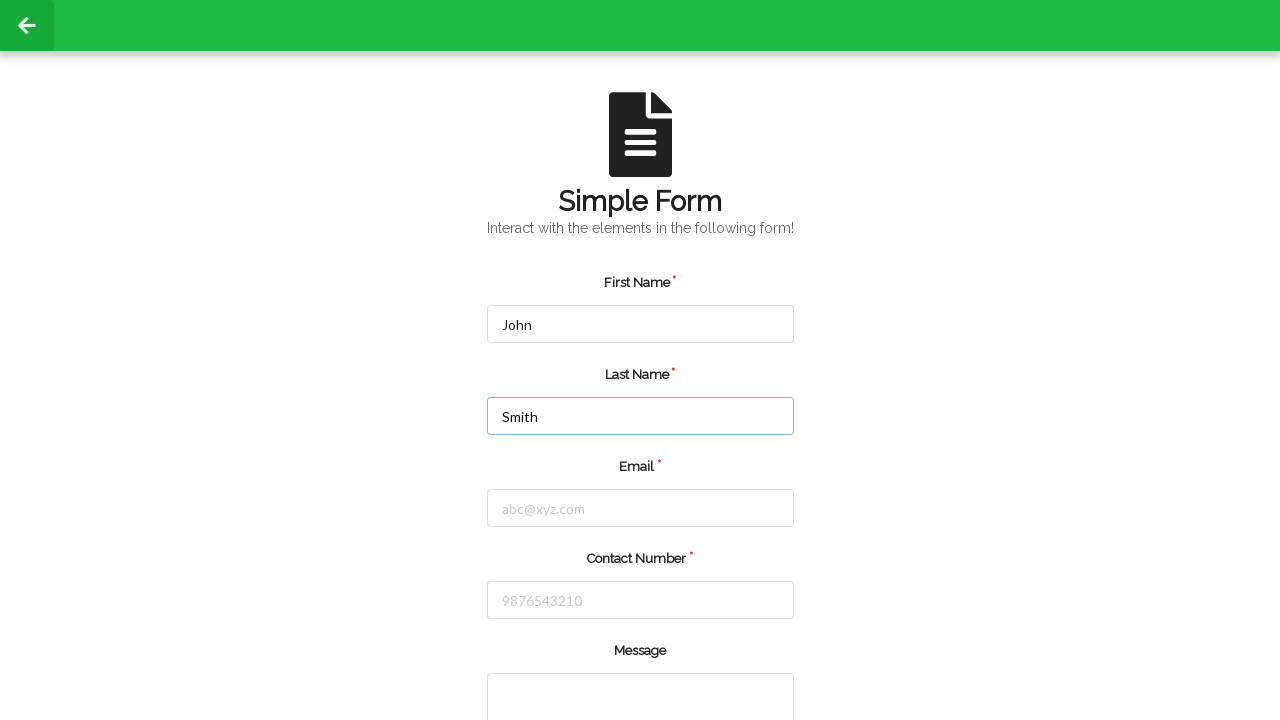

Filled email field with 'john.smith@example.com' on #email
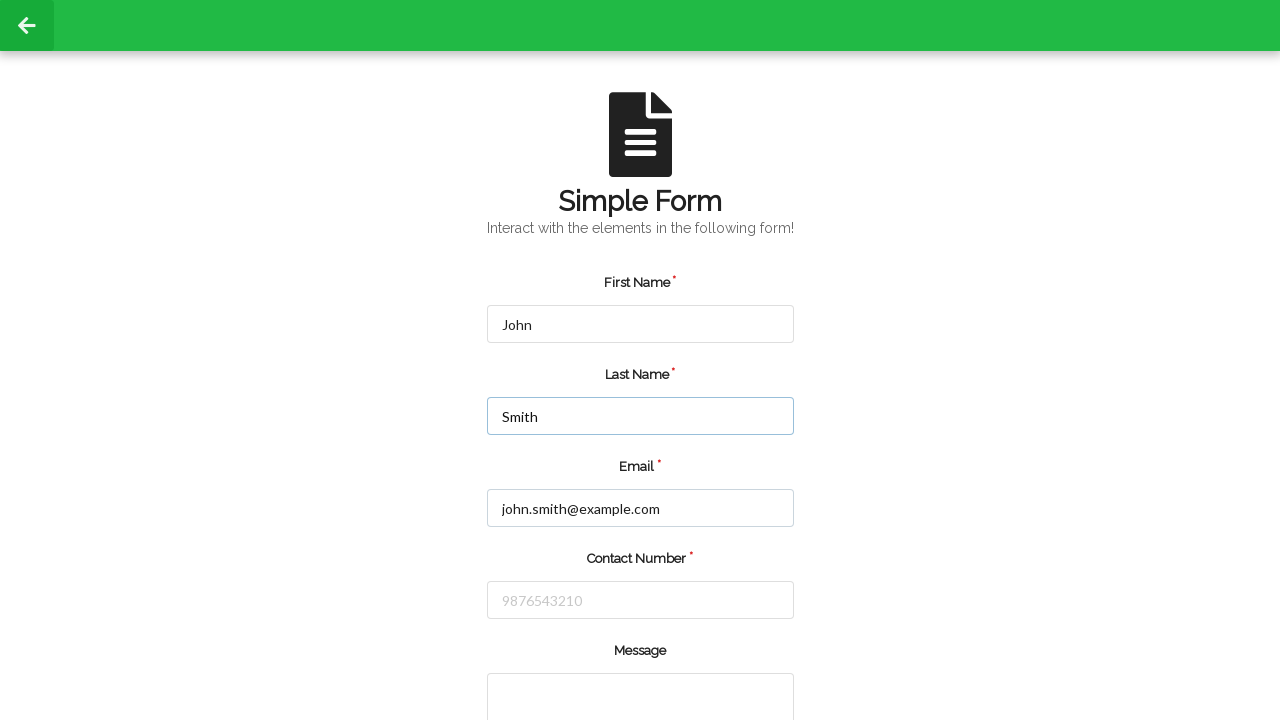

Filled contact number field with '5551234567' on #number
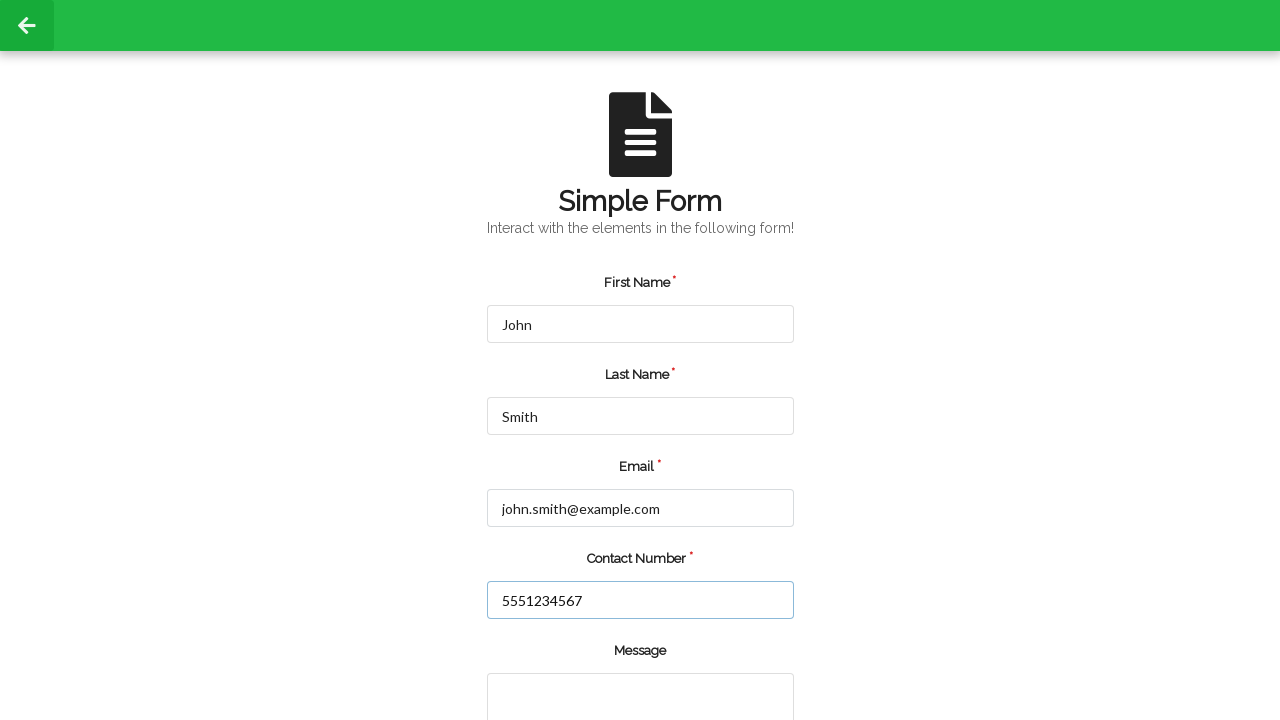

Filled message textarea with test message on //div[@class='field']/textarea
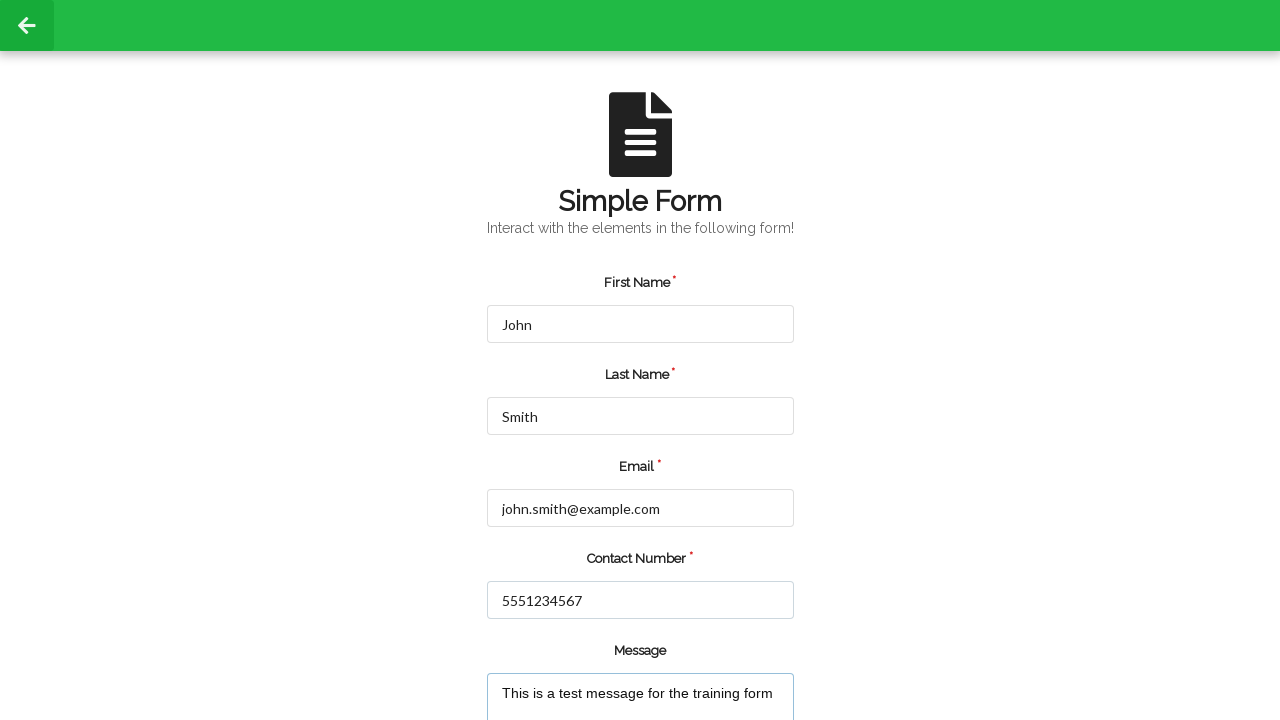

Clicked submit button to submit the form at (558, 660) on xpath=//input[@type='submit']
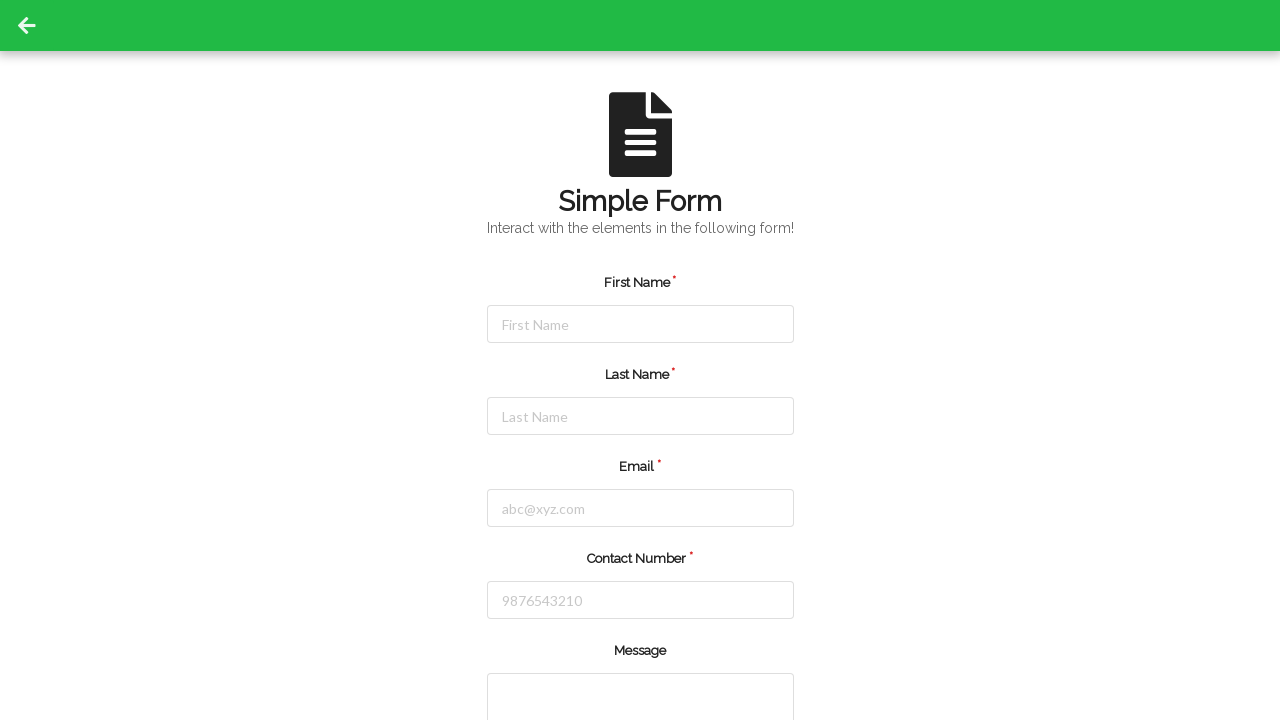

Waited 2 seconds for form submission to complete
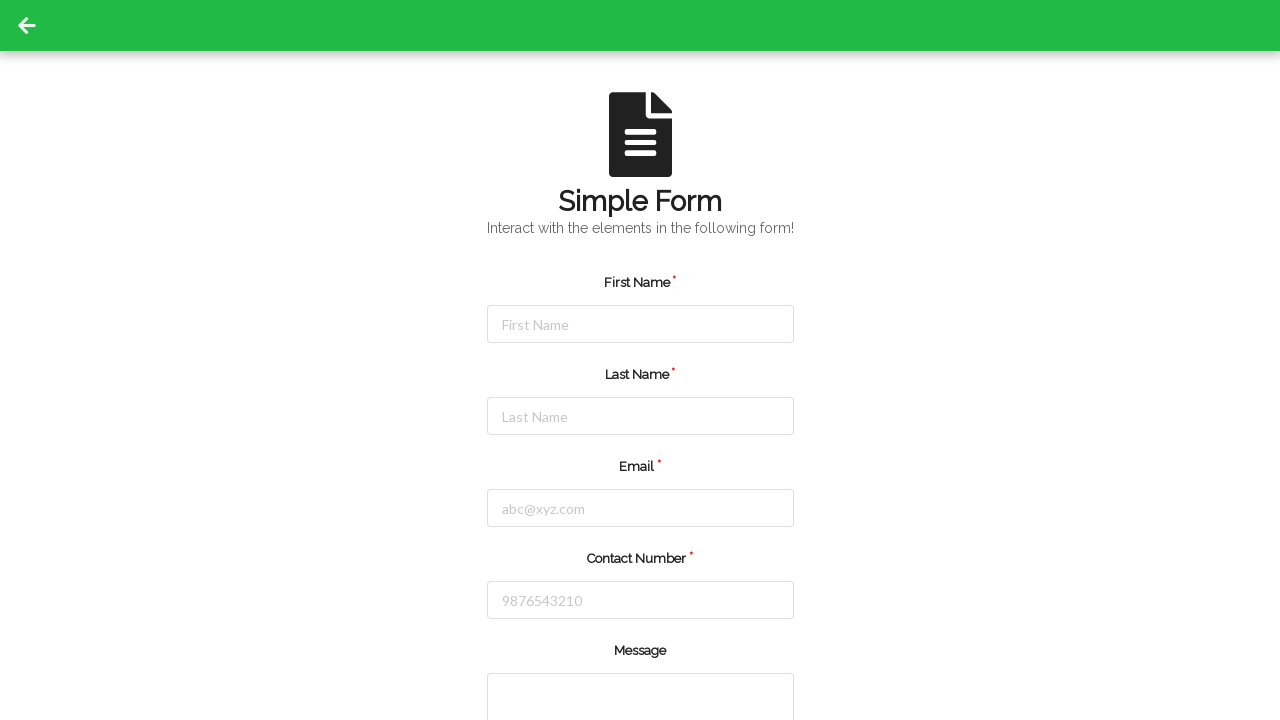

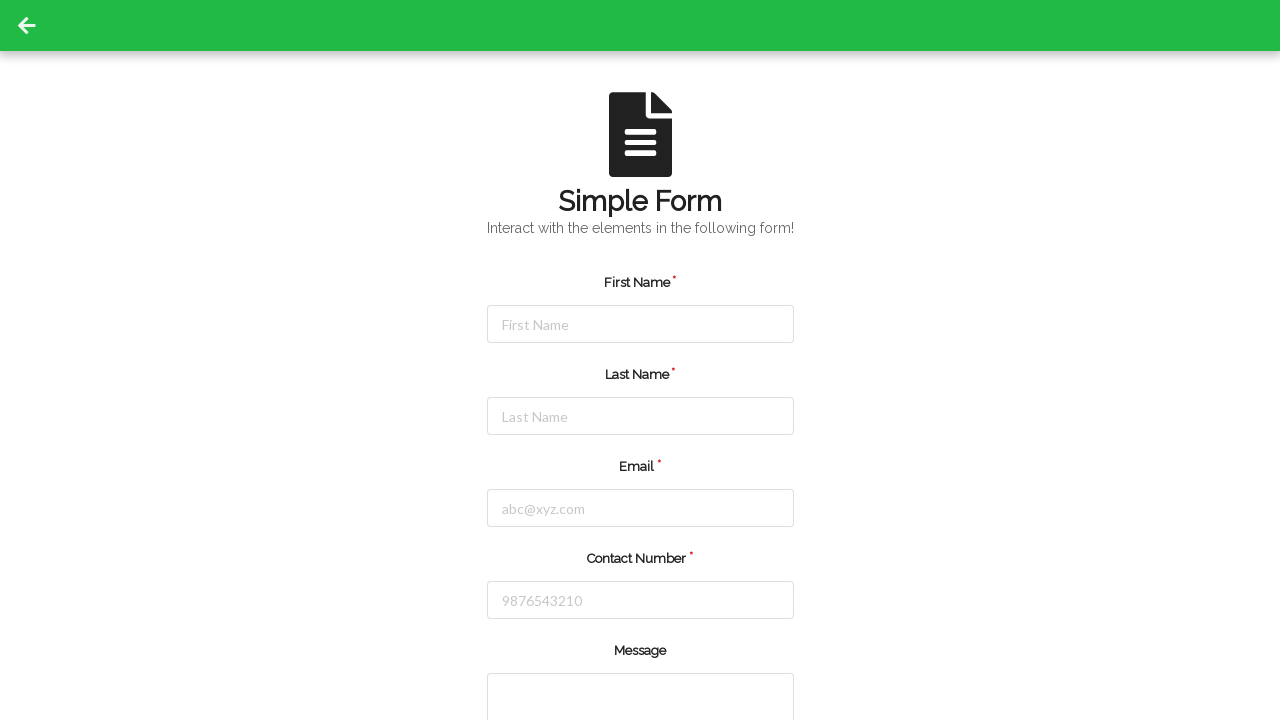